Tests alert handling by double-clicking a button to trigger an alert dialog, then accepting the alert.

Starting URL: https://only-testing-blog.blogspot.com/

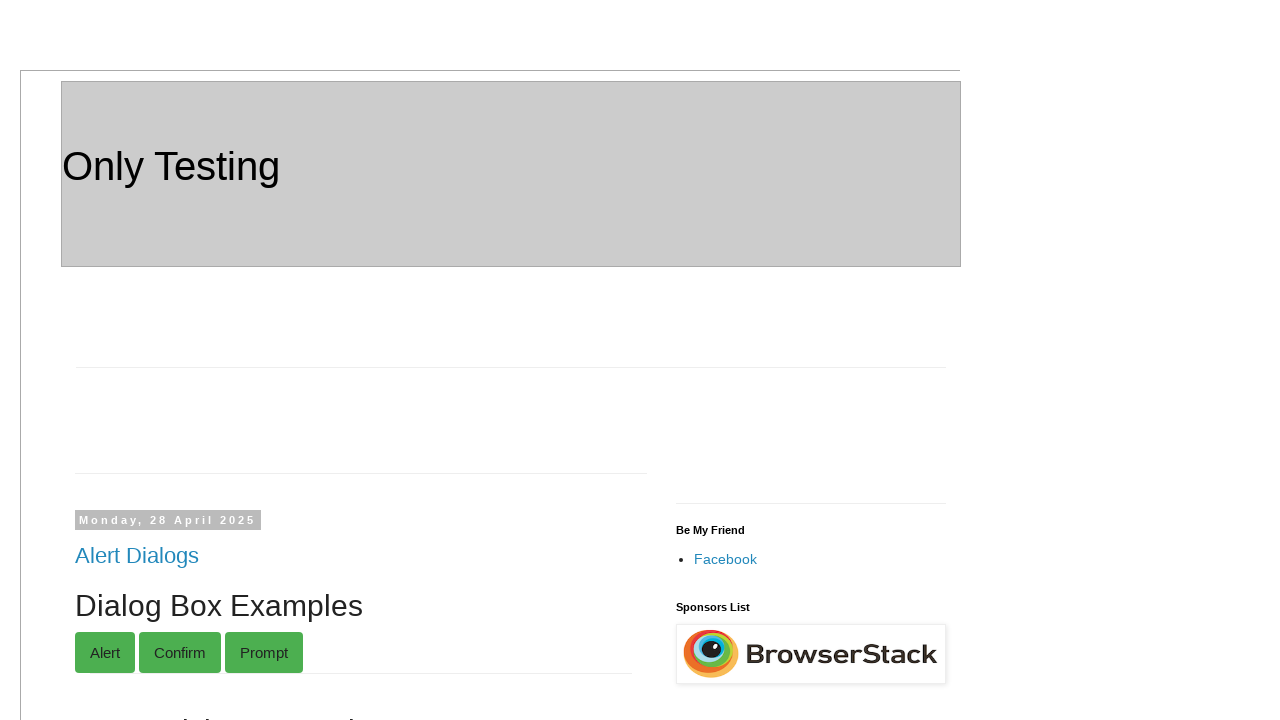

Set up dialog handler to accept alerts
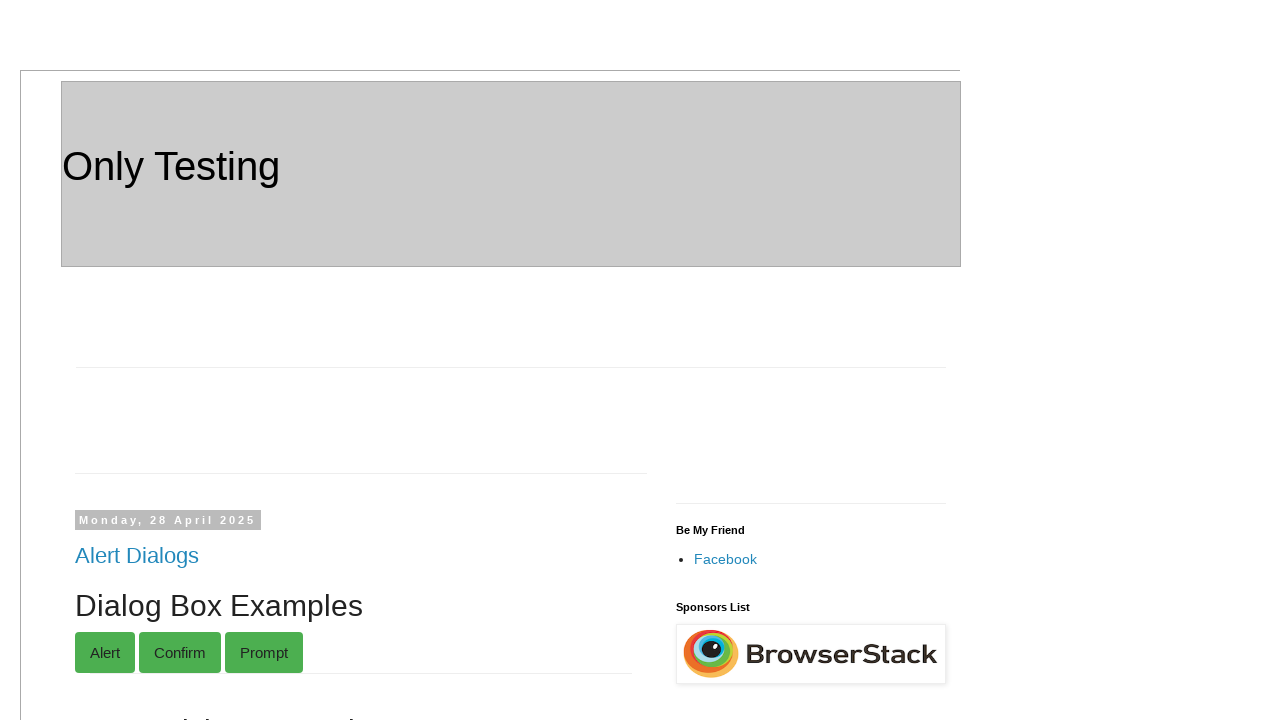

Double-clicked button to trigger alert dialog at (105, 652) on button >> nth=0
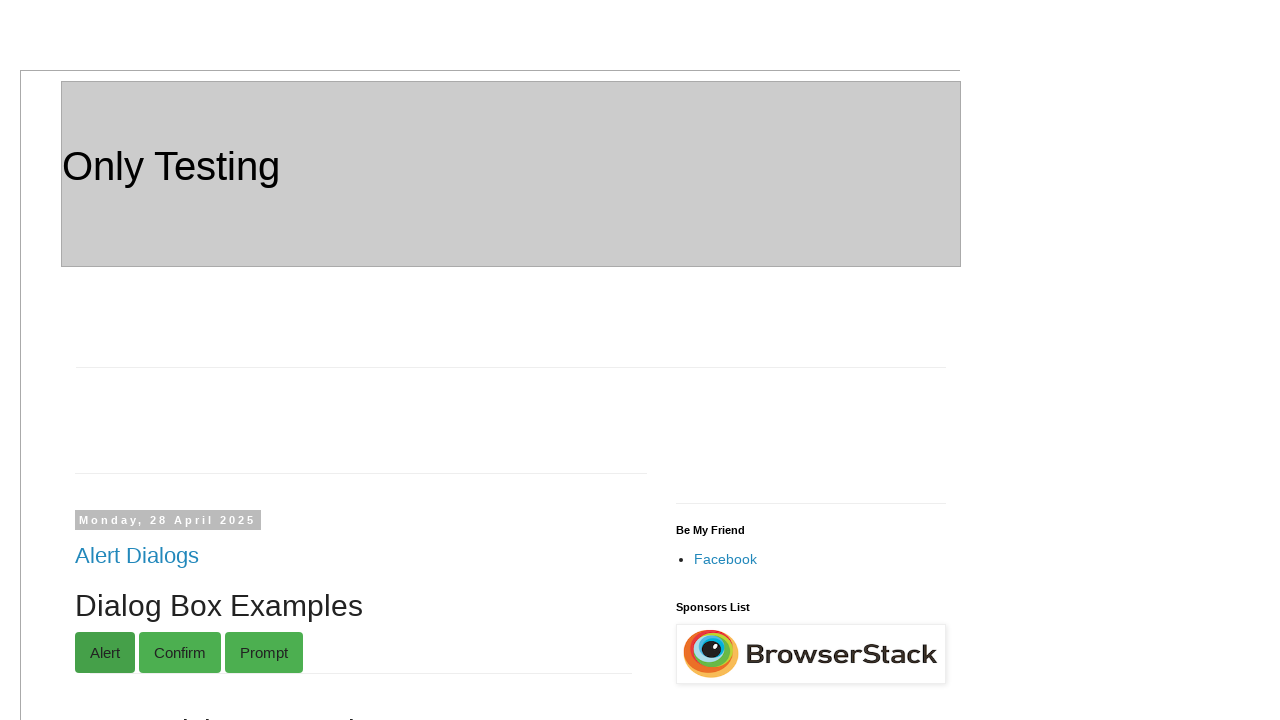

Alert was accepted and handled successfully
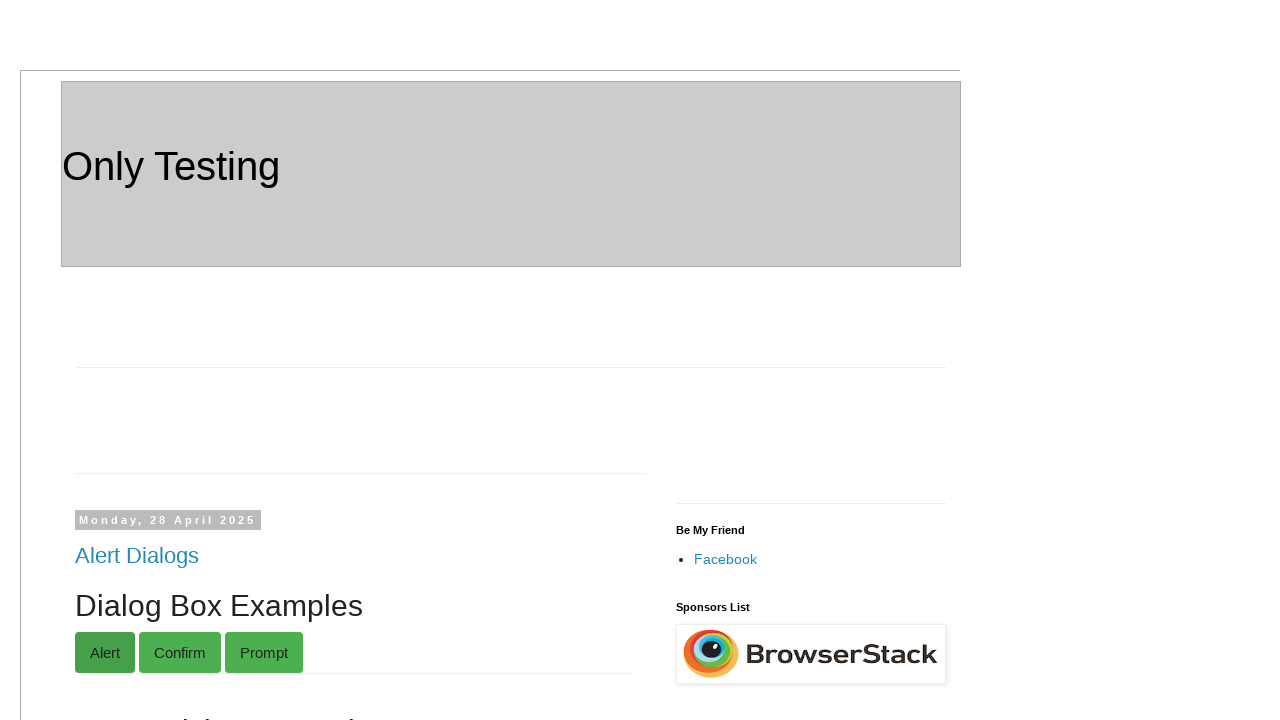

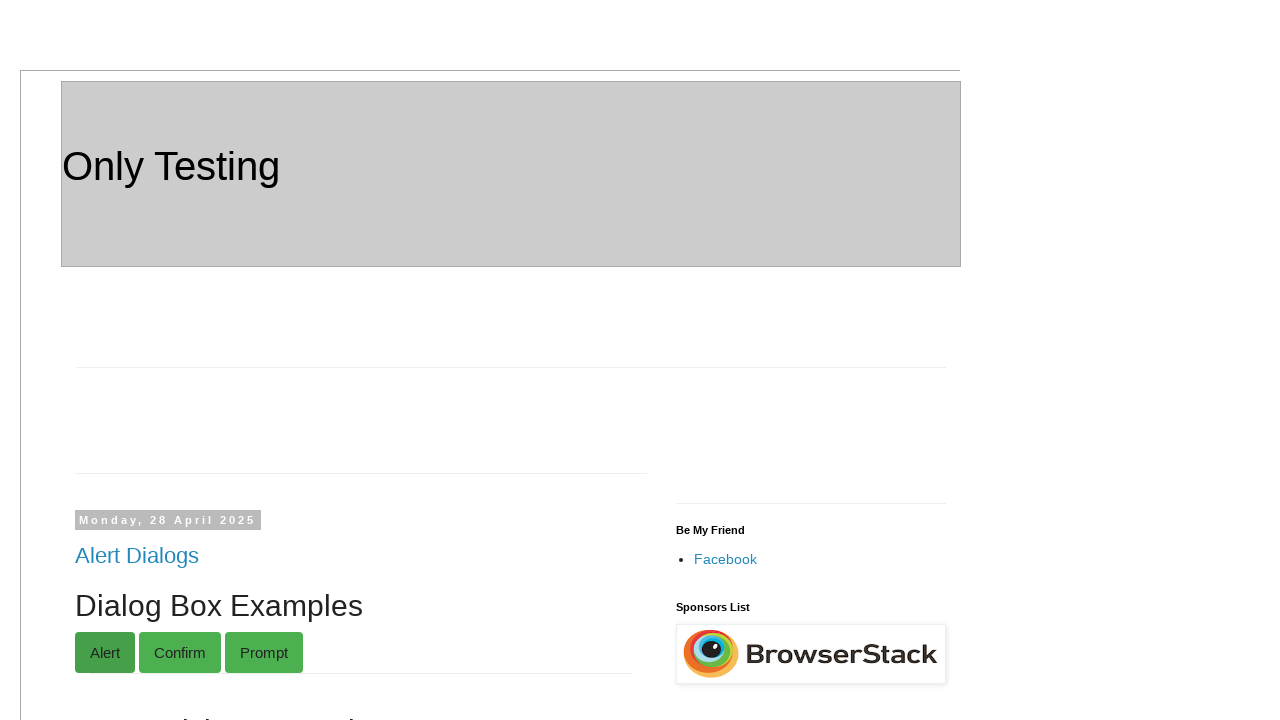